Tests navigation link that should stay on or navigate to the patient registration page

Starting URL: https://cadastro-medicos-pacientes-a4n9.vercel.app/pages/pacientes.html

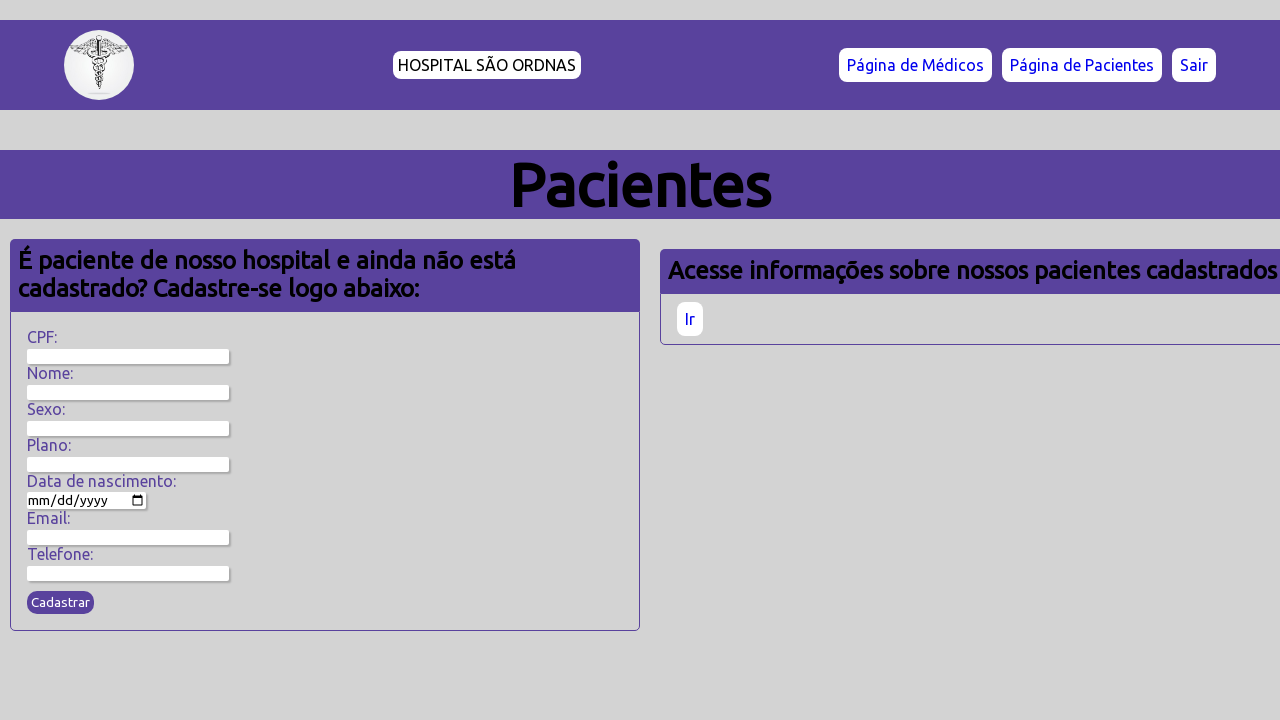

Clicked on the patient page navigation link at (1082, 65) on a[href='pacientes.html'], a[href='./pacientes.html'], a:has-text('Paciente'):not
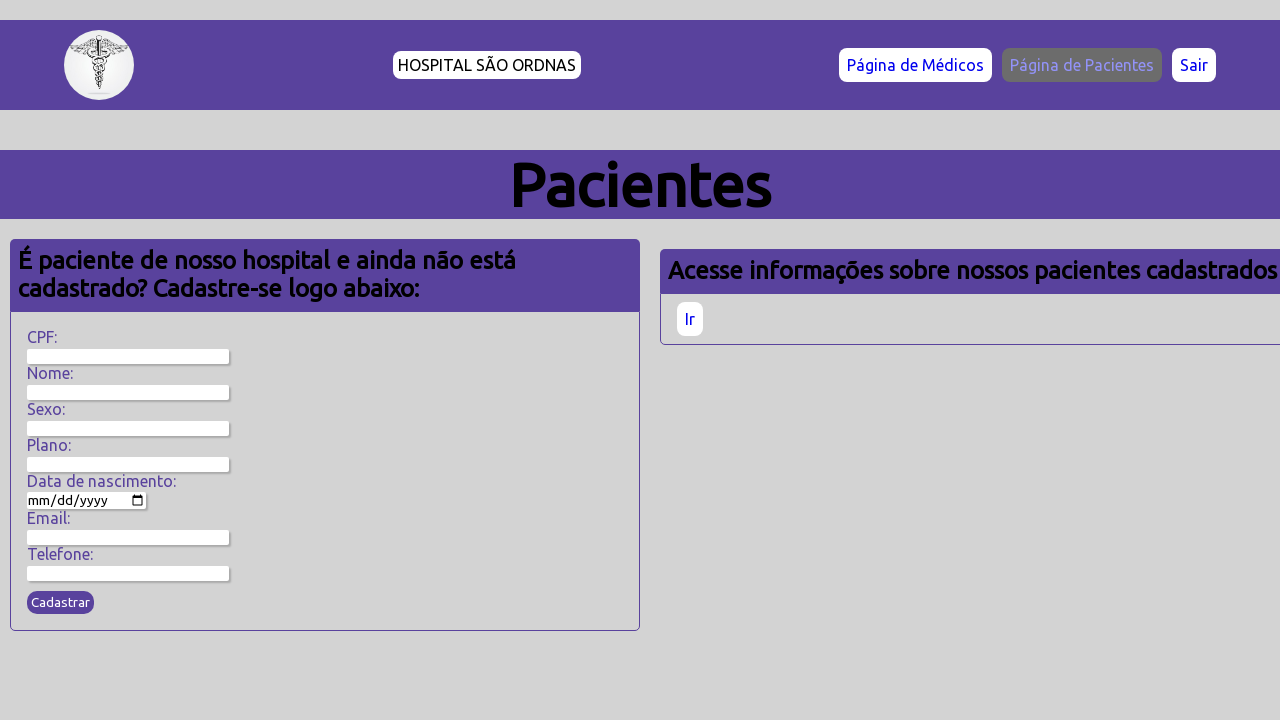

Navigation to patient page completed and URL verified
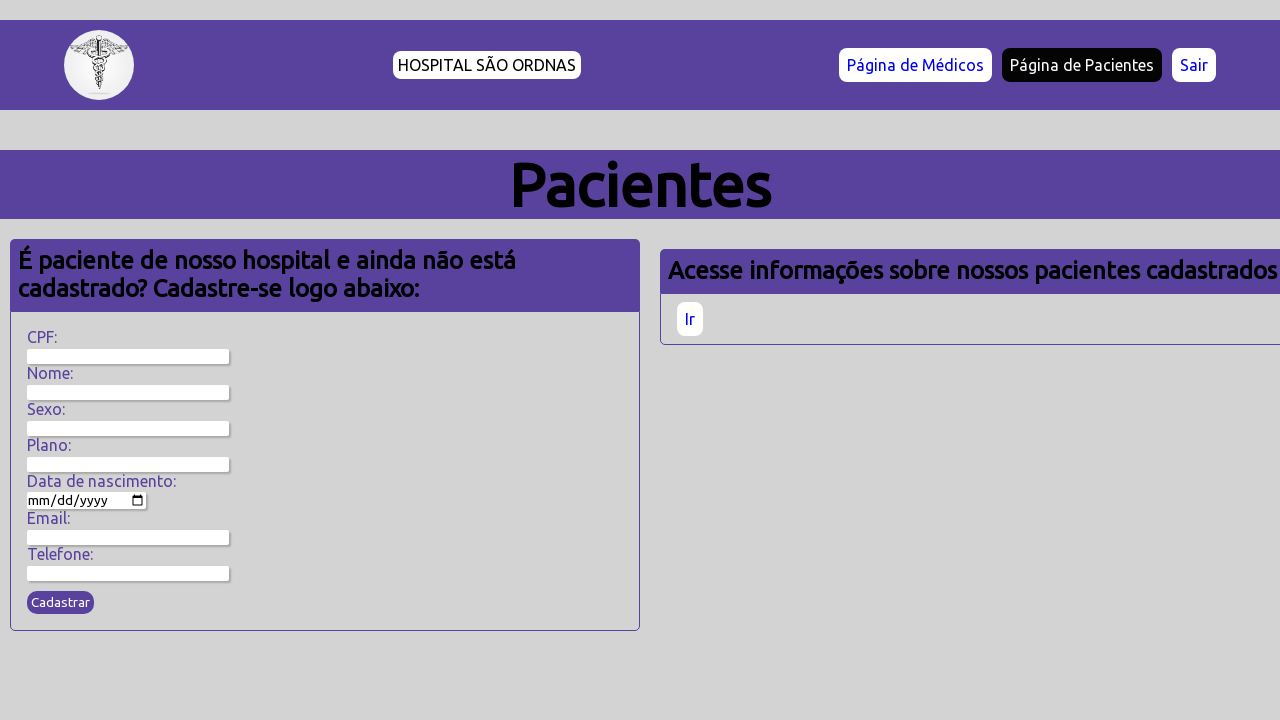

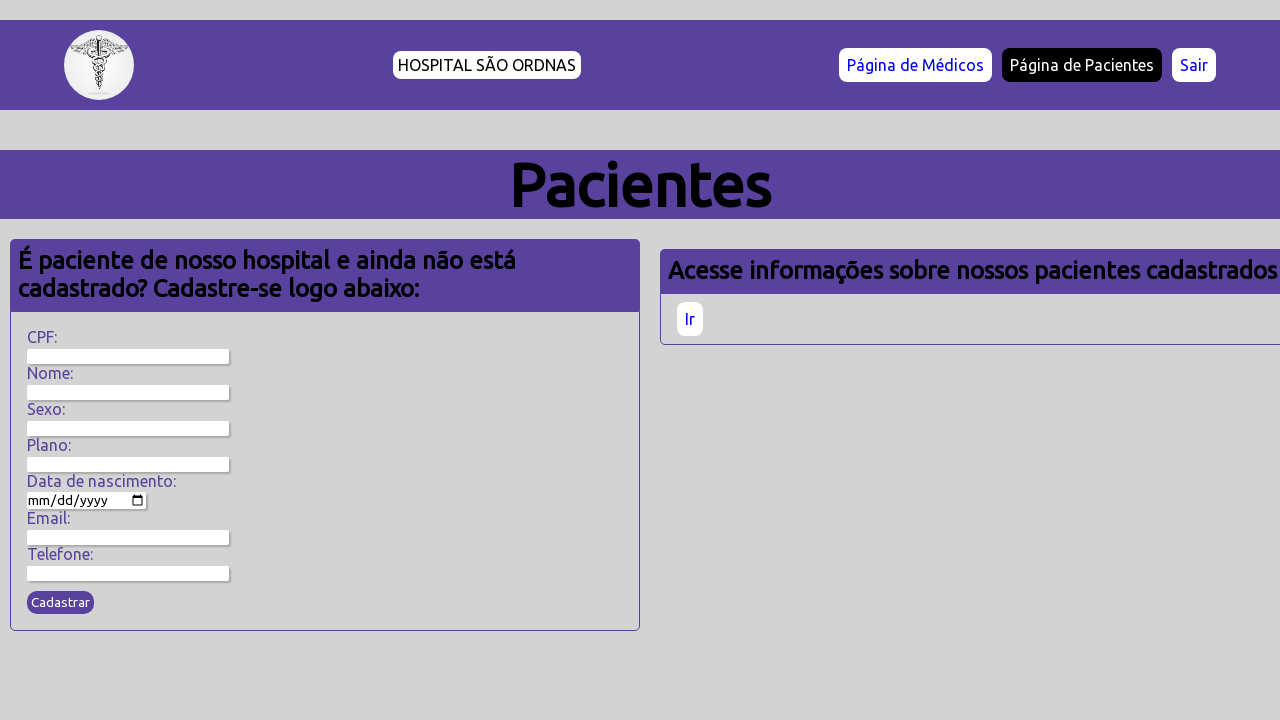